Tests file download functionality by navigating to a download page and clicking on a file link to initiate download

Starting URL: http://the-internet.herokuapp.com/download

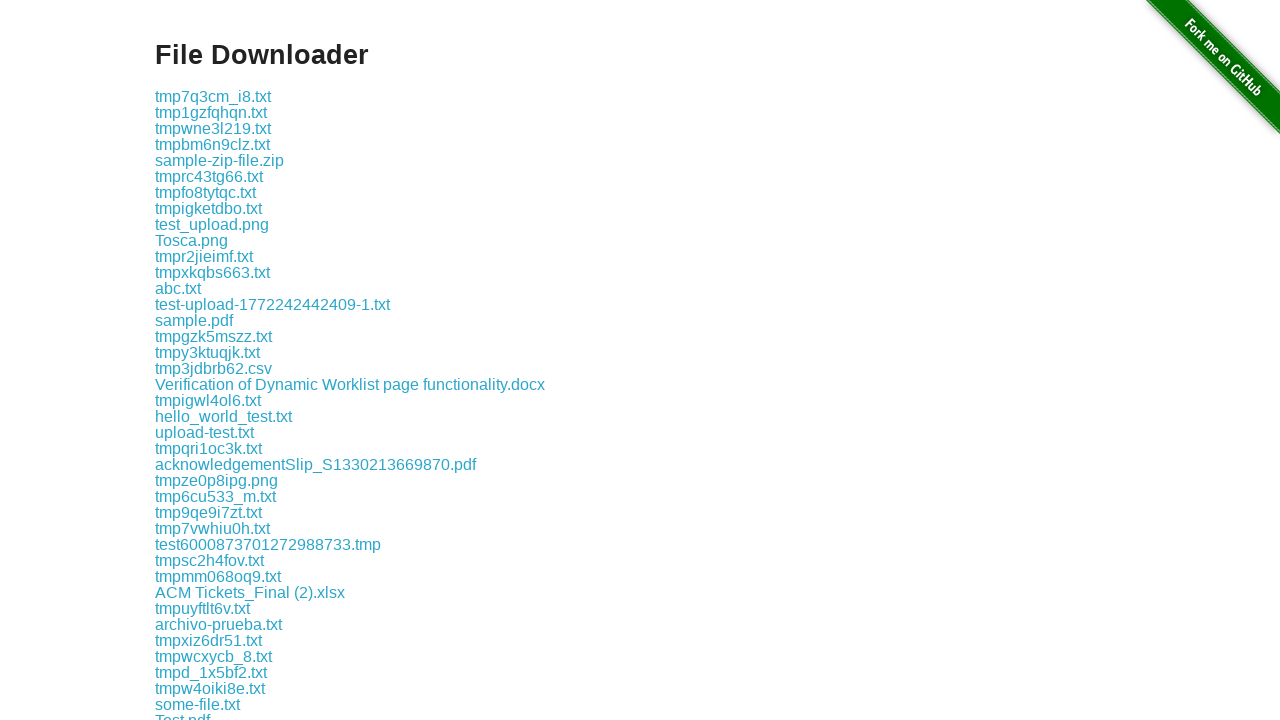

Navigated to download page at http://the-internet.herokuapp.com/download
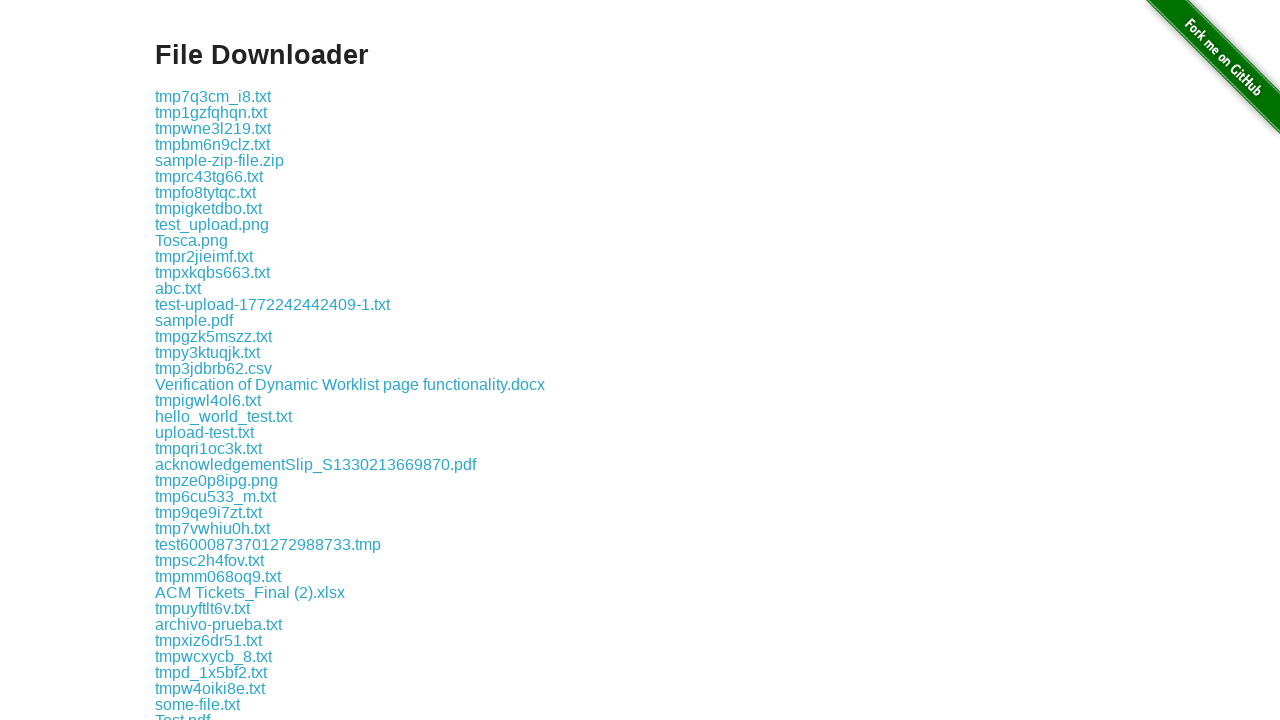

Clicked on file link 'some-file.txt' to initiate download at (198, 704) on xpath=//a[text()='some-file.txt']
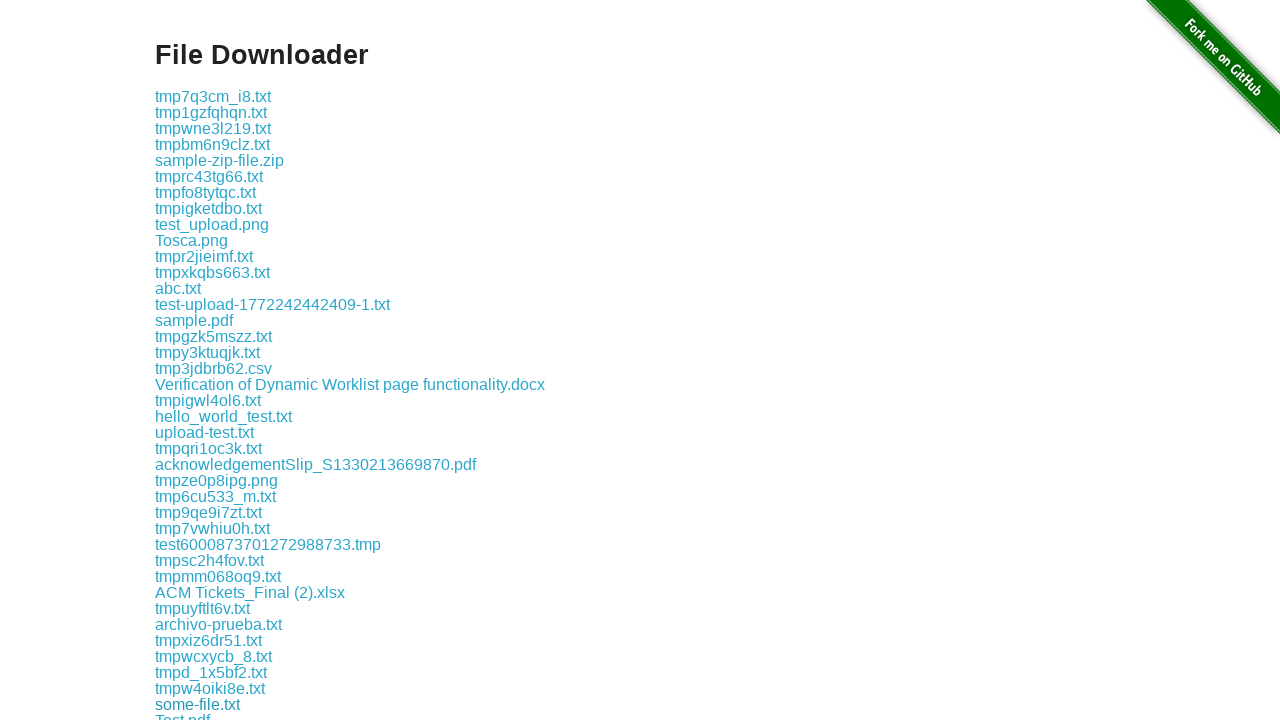

Waited 2 seconds for download to complete
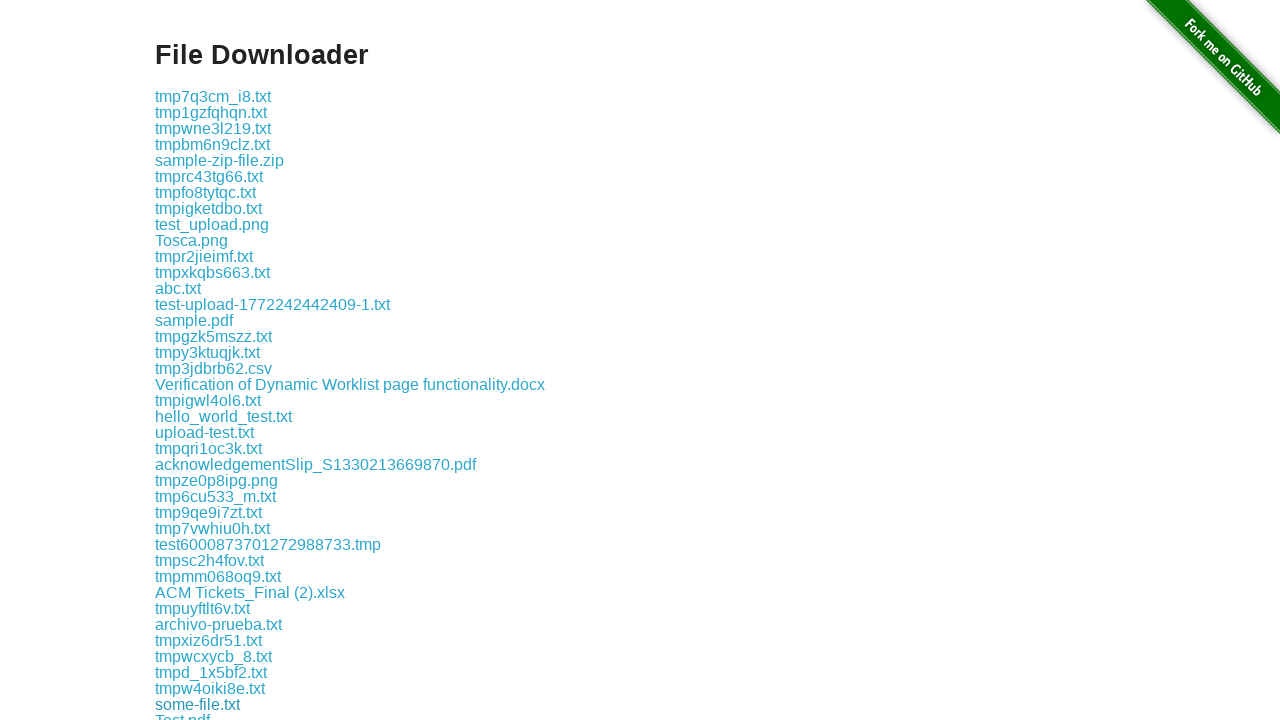

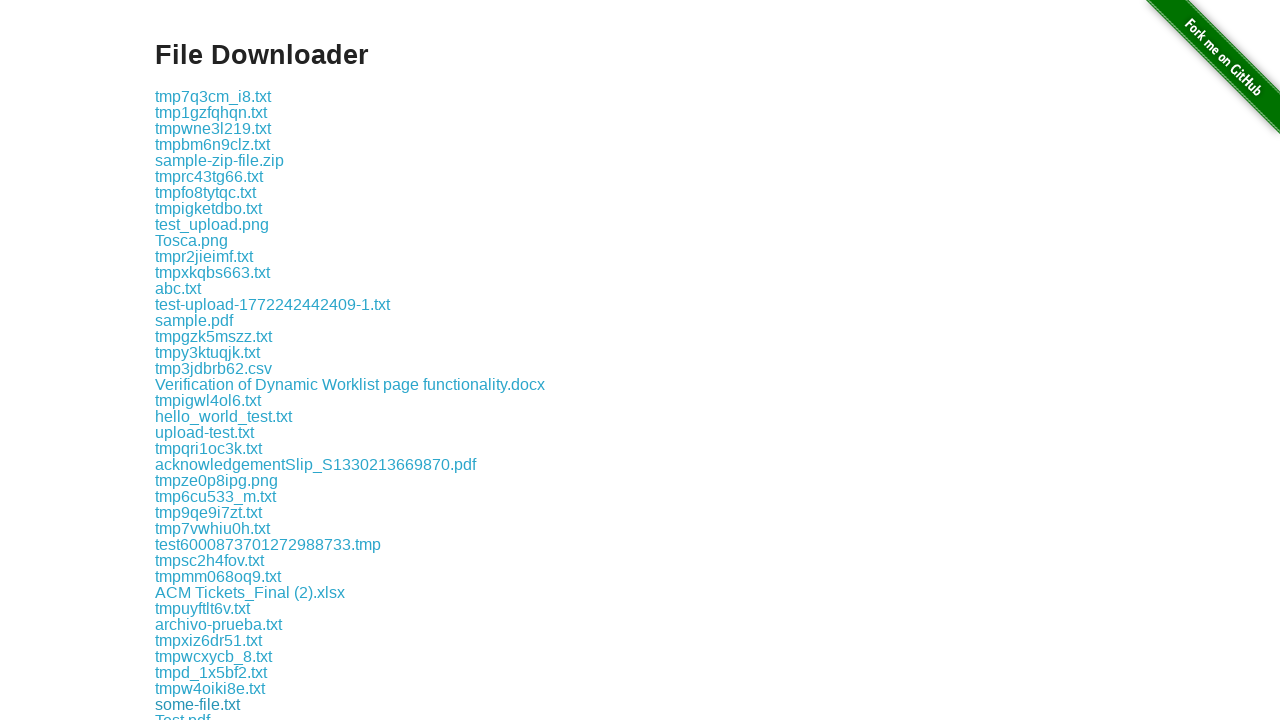